Tests sending text to a JavaScript prompt dialog by clicking the third button, entering a name, and verifying it appears in the result

Starting URL: https://the-internet.herokuapp.com/javascript_alerts

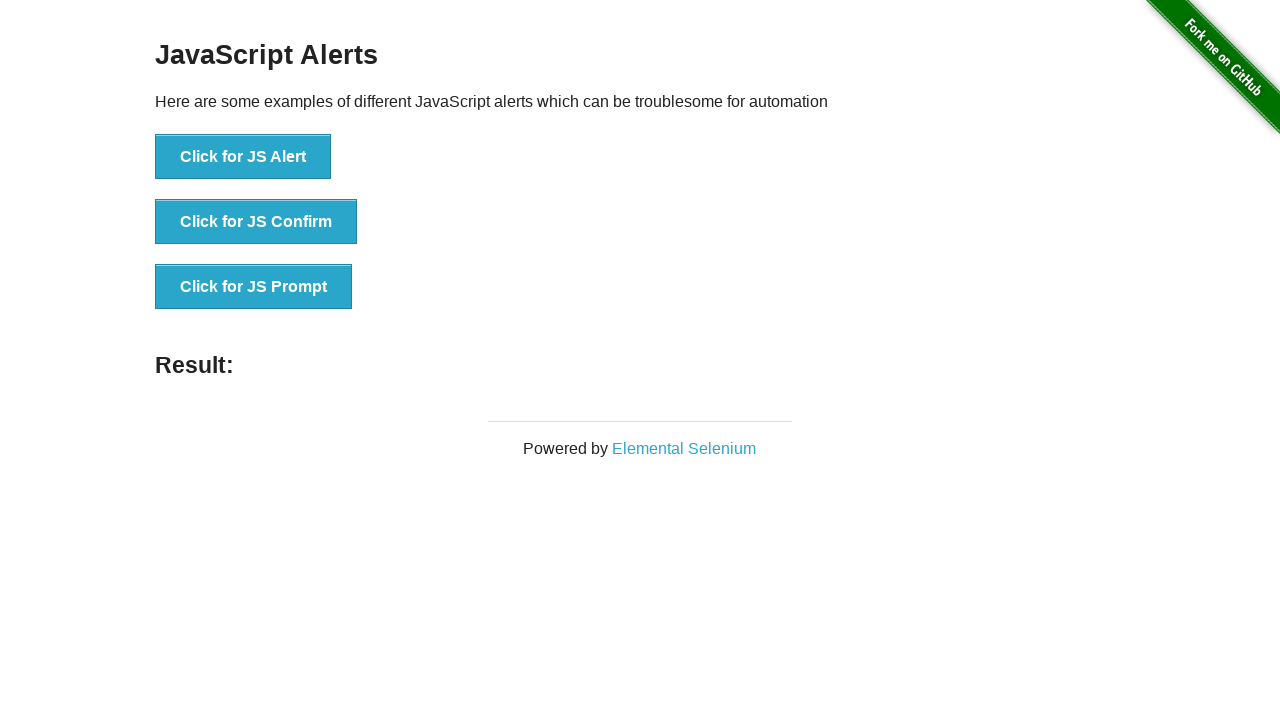

Set up dialog handler to accept prompt with 'John Smith'
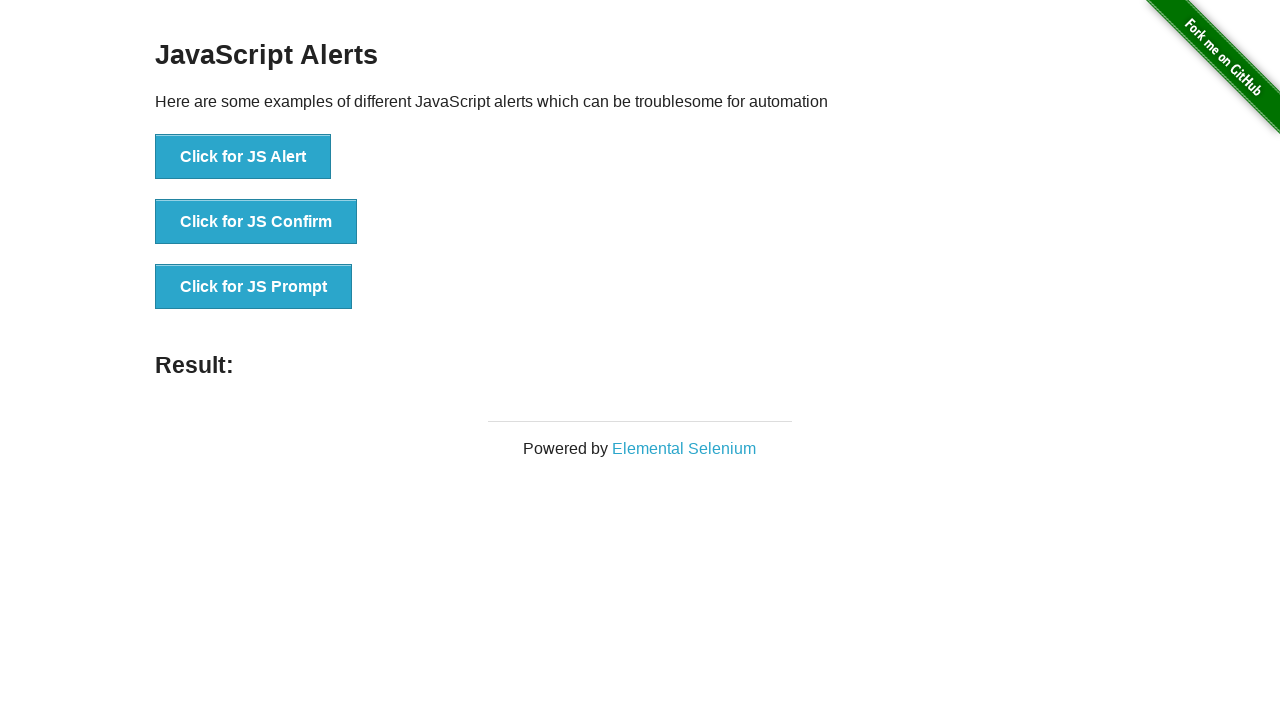

Clicked the 'Click for JS Prompt' button at (254, 287) on text='Click for JS Prompt'
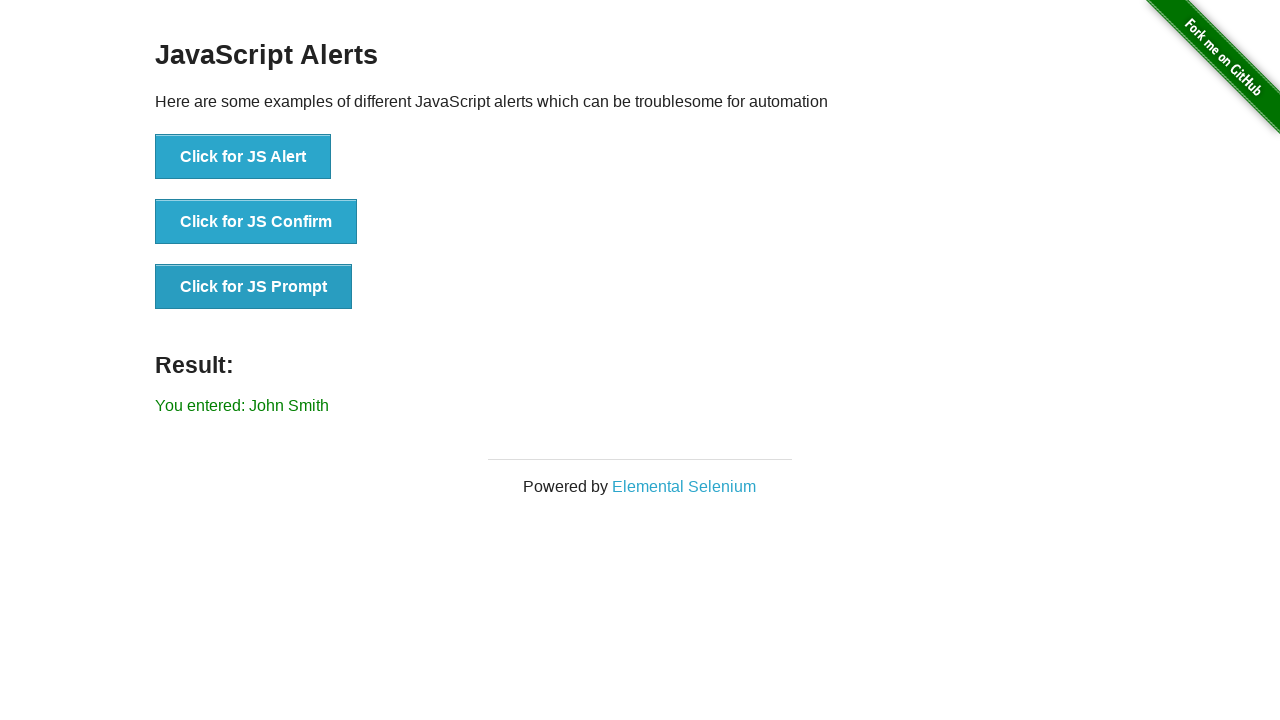

Retrieved result text from #result element
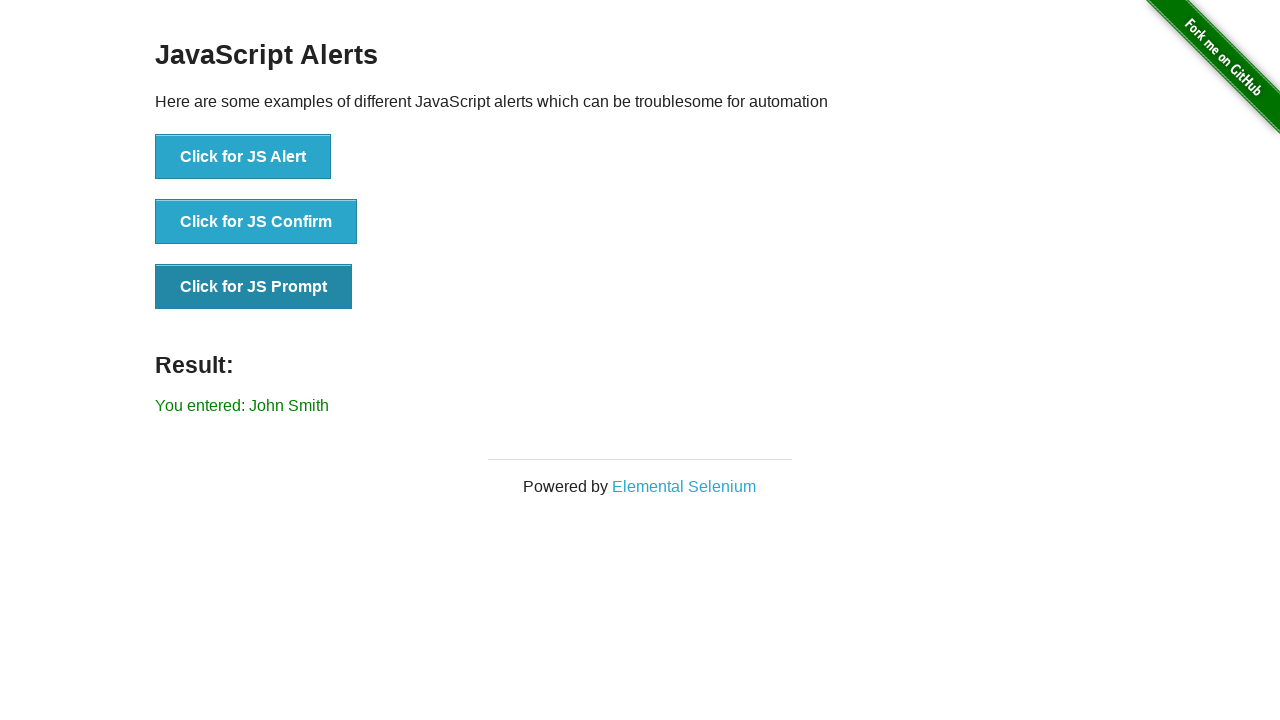

Verified that 'John Smith' appears in the result message
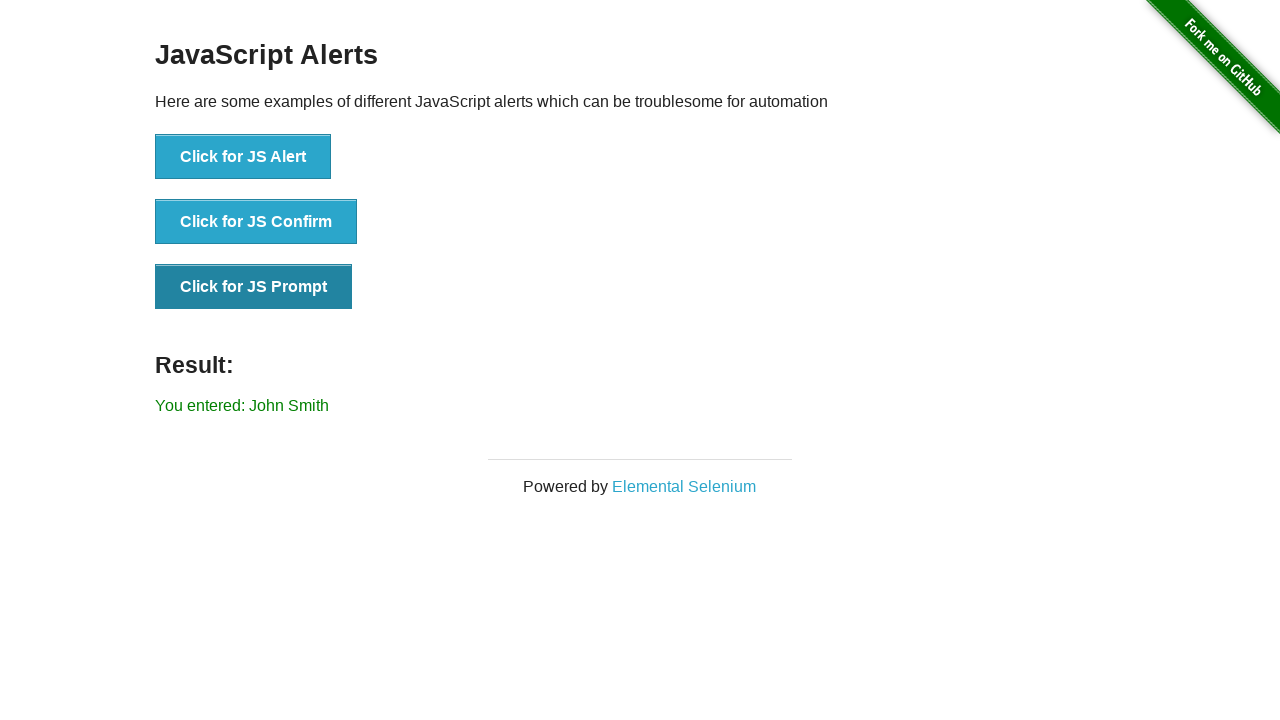

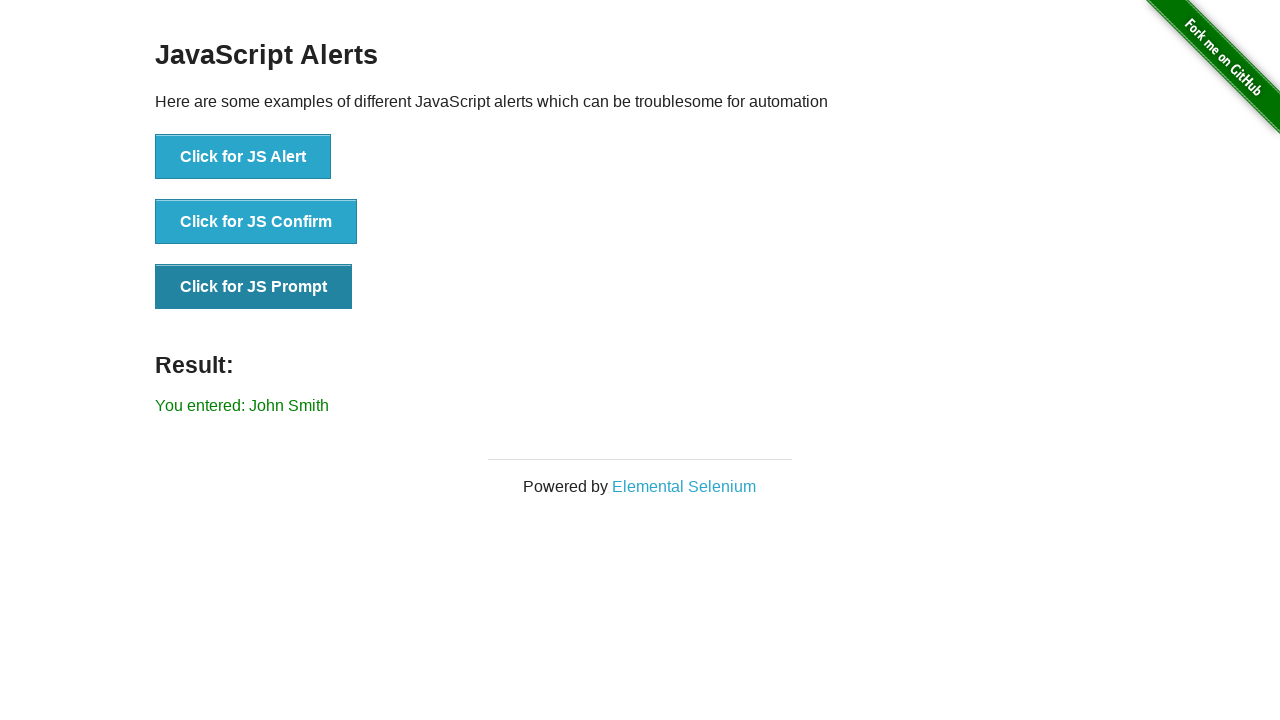